Tests marking all todo items as completed using the toggle all checkbox

Starting URL: https://demo.playwright.dev/todomvc

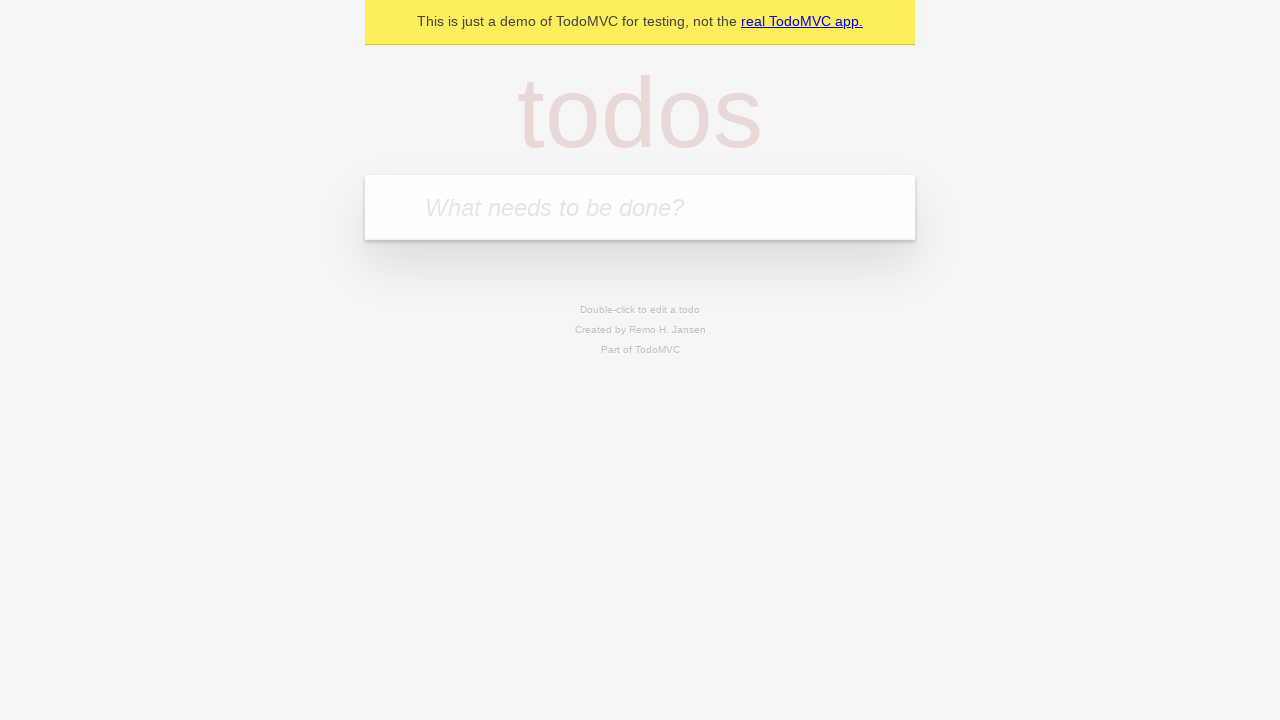

Filled new todo field with 'buy some cheese' on internal:attr=[placeholder="What needs to be done?"i]
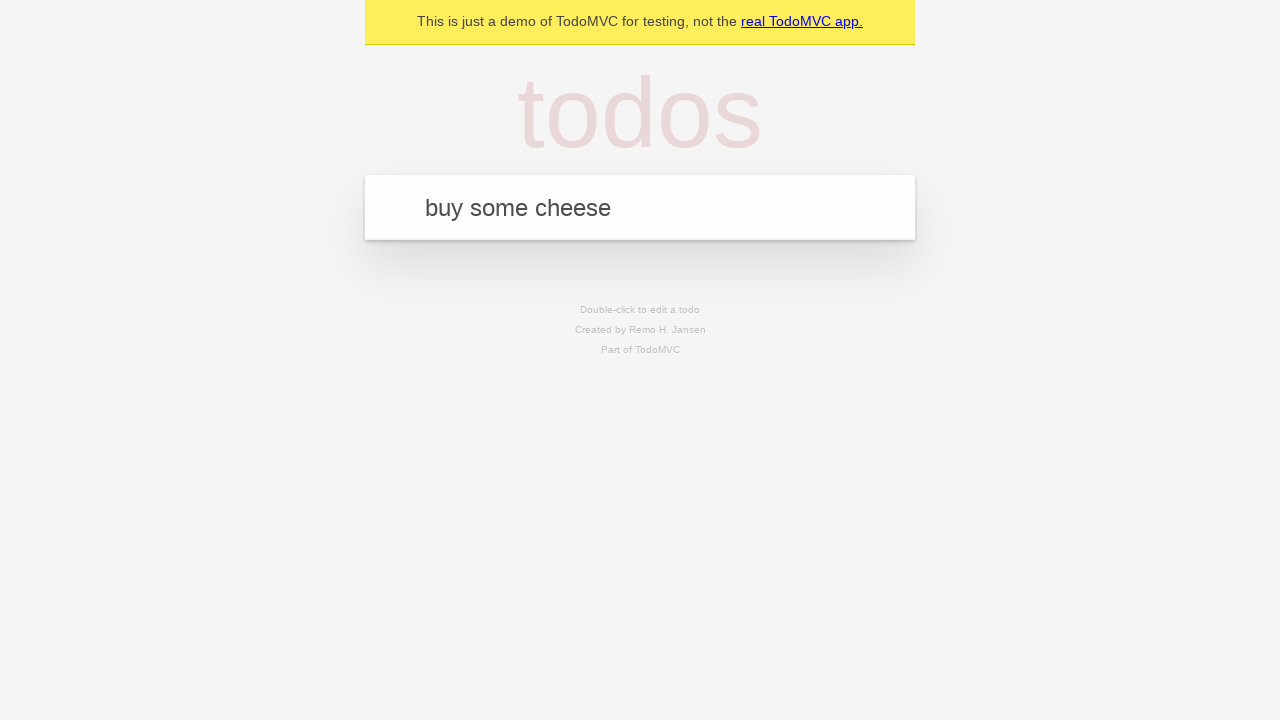

Pressed Enter to add todo item 'buy some cheese' on internal:attr=[placeholder="What needs to be done?"i]
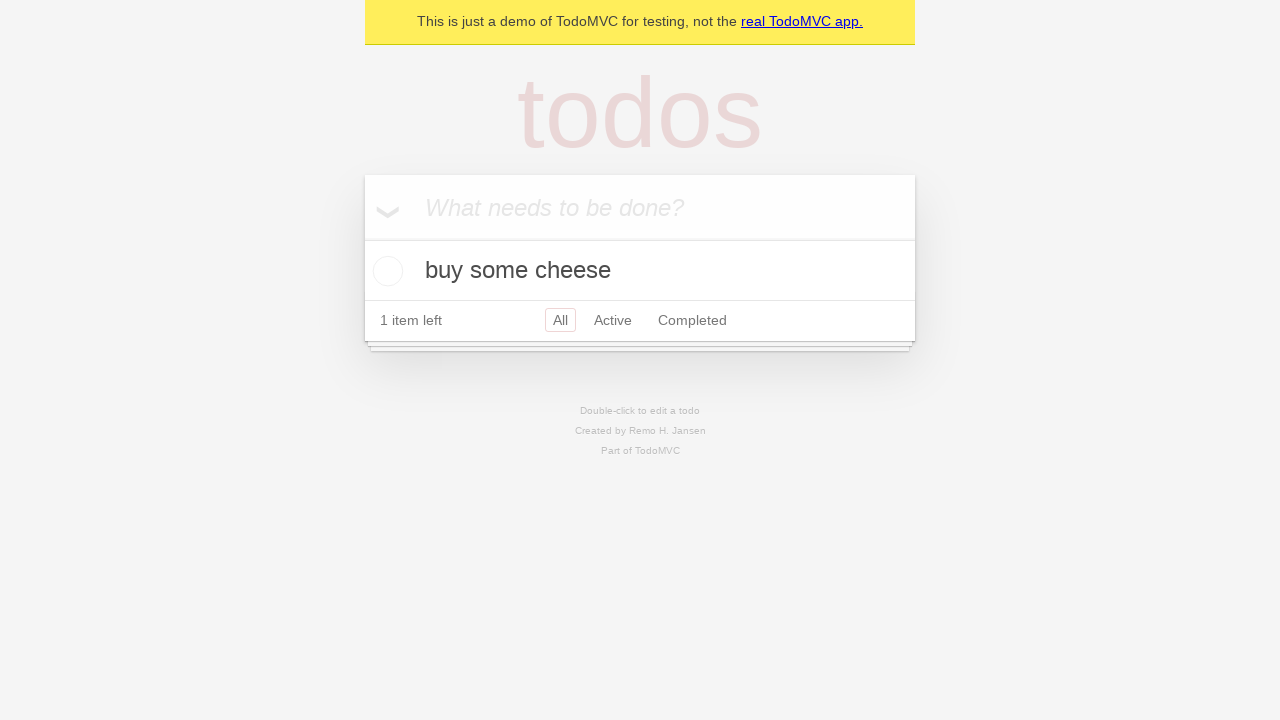

Filled new todo field with 'feed the cat' on internal:attr=[placeholder="What needs to be done?"i]
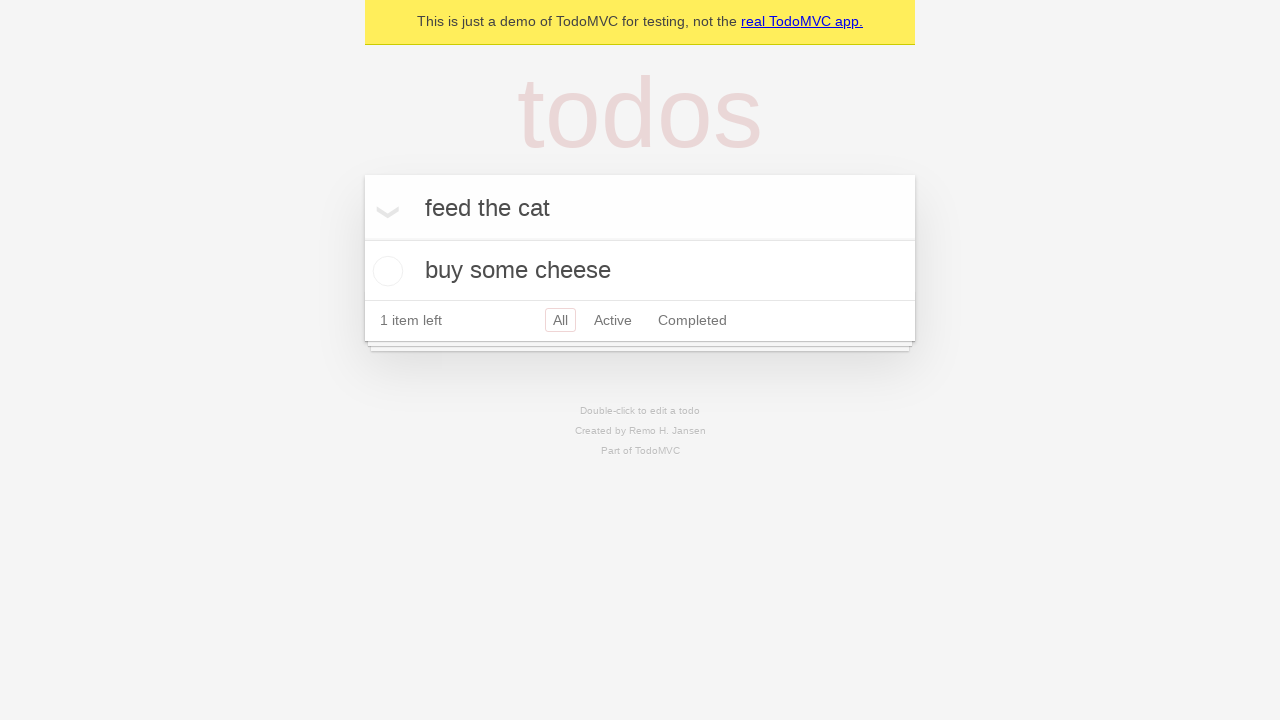

Pressed Enter to add todo item 'feed the cat' on internal:attr=[placeholder="What needs to be done?"i]
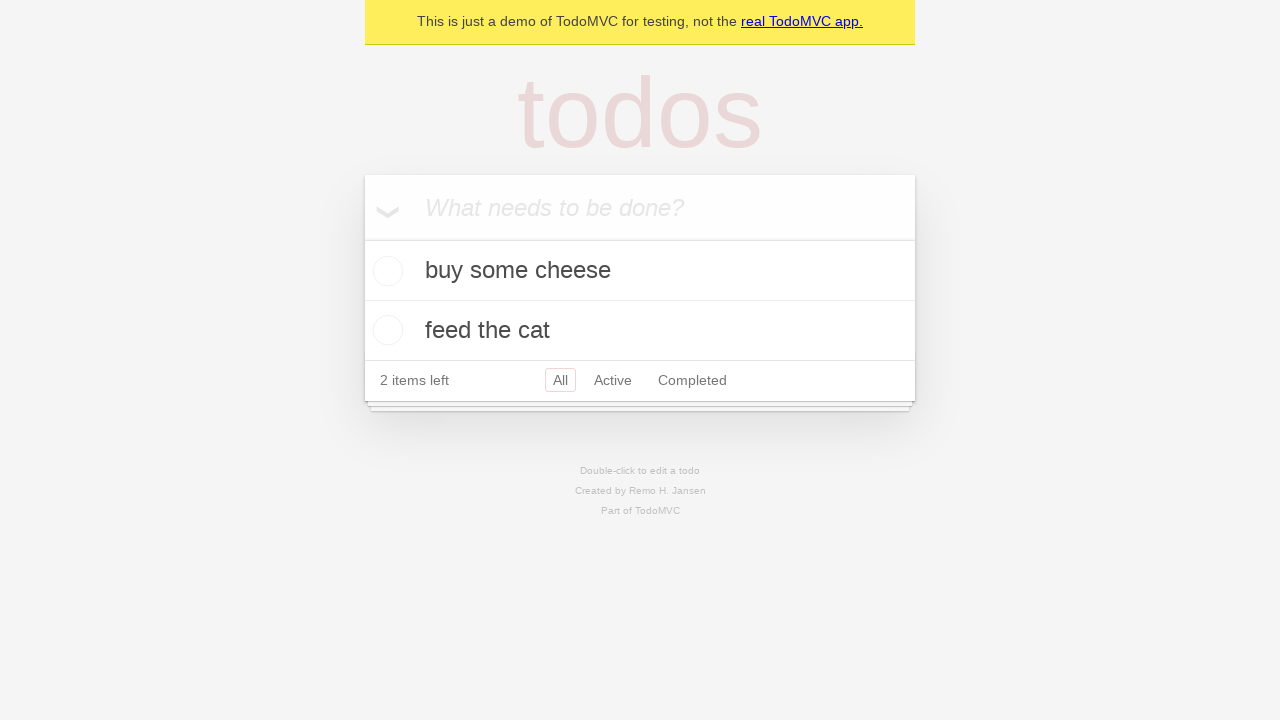

Filled new todo field with 'book a doctors appointment' on internal:attr=[placeholder="What needs to be done?"i]
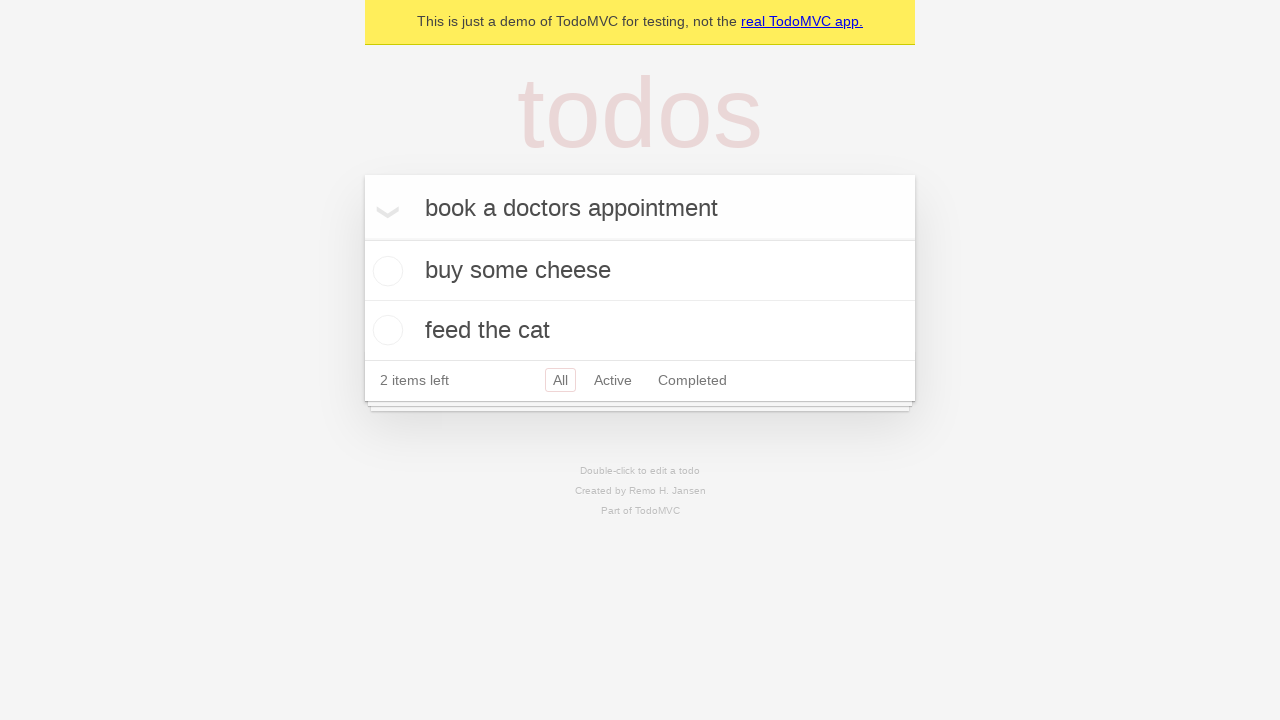

Pressed Enter to add todo item 'book a doctors appointment' on internal:attr=[placeholder="What needs to be done?"i]
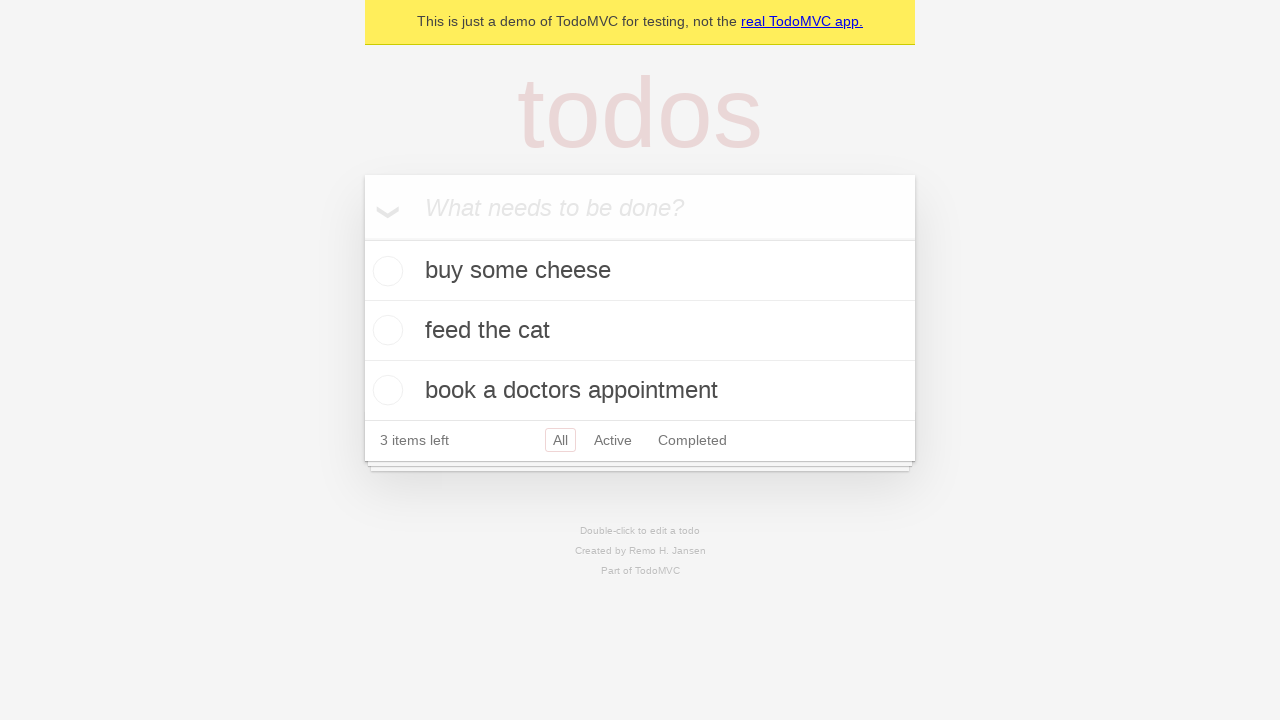

Clicked 'Mark all as complete' checkbox at (362, 238) on internal:label="Mark all as complete"i
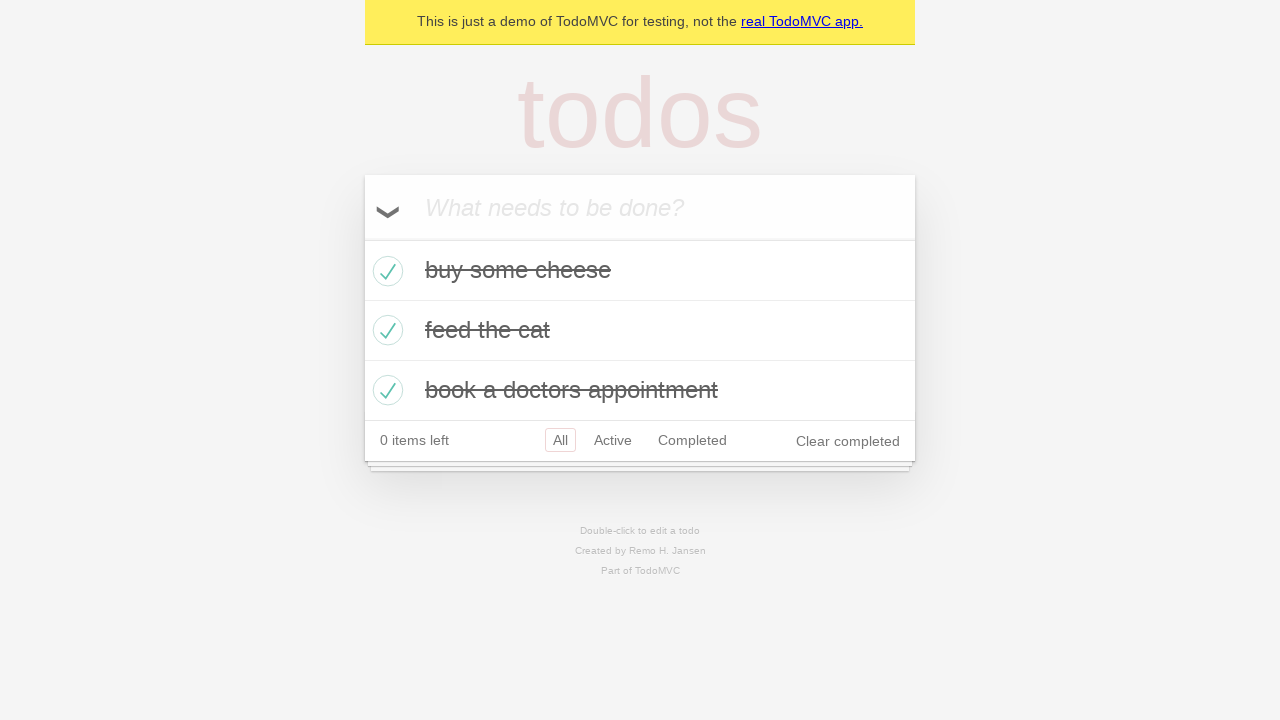

Verified all todo items are marked as completed
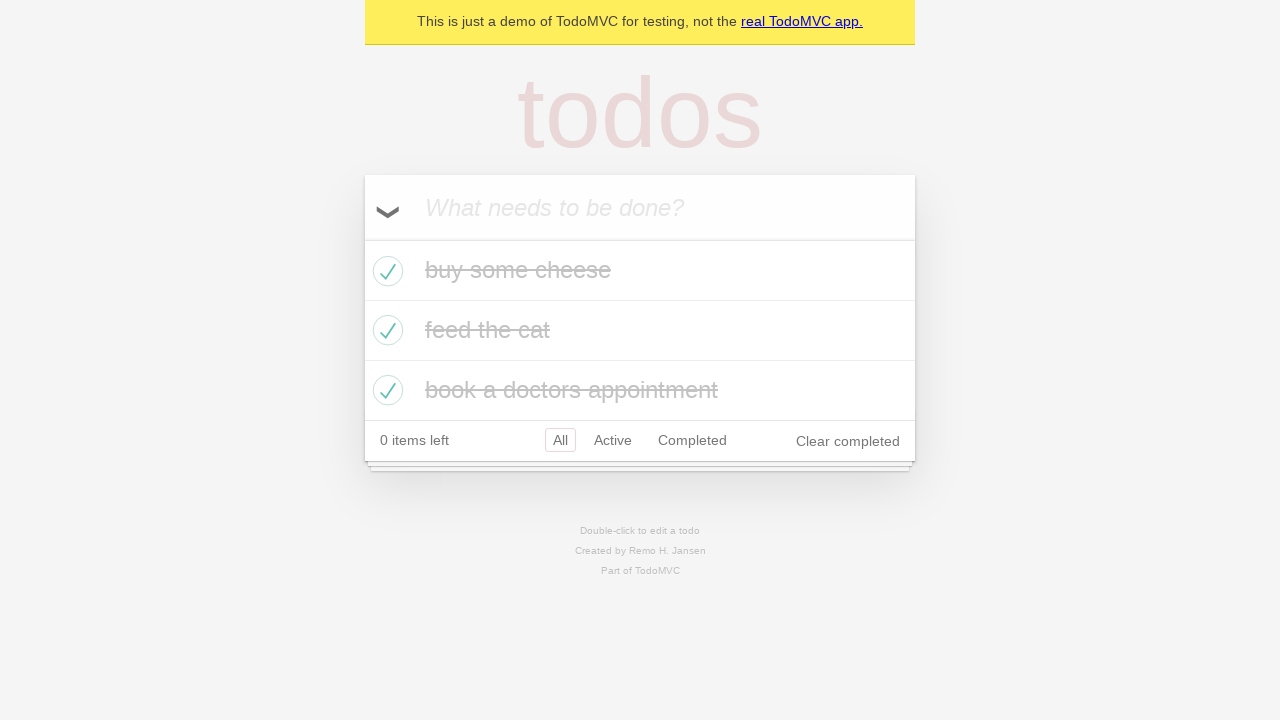

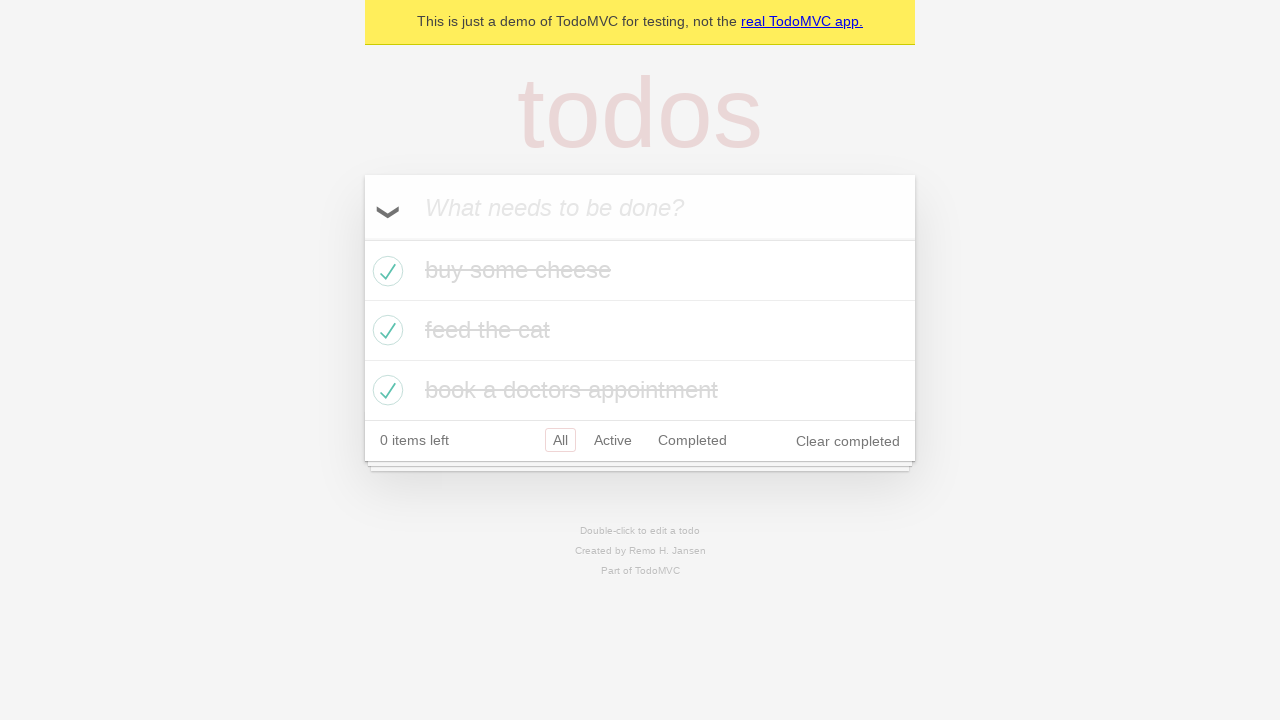